Tests scrolling functionality on the Selenium downloads page by scrolling to a specific element location

Starting URL: https://www.selenium.dev/downloads/

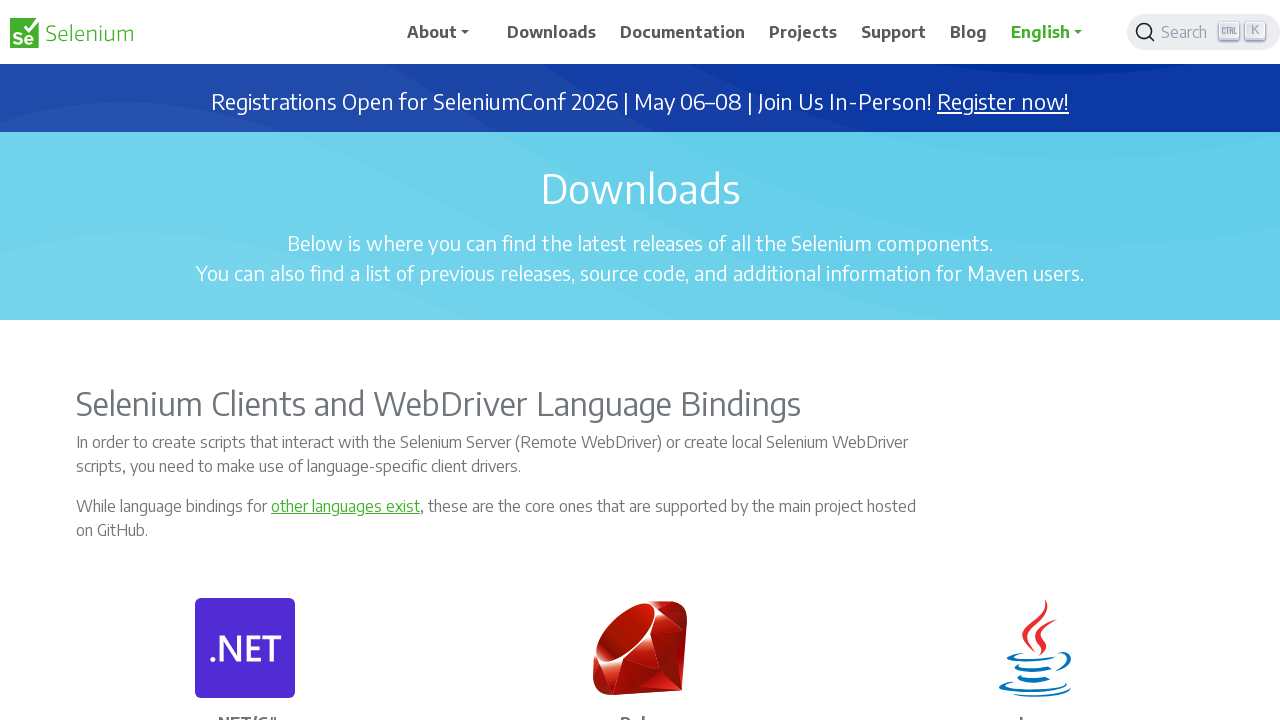

Located 'Selenium Level Sponsors' heading element
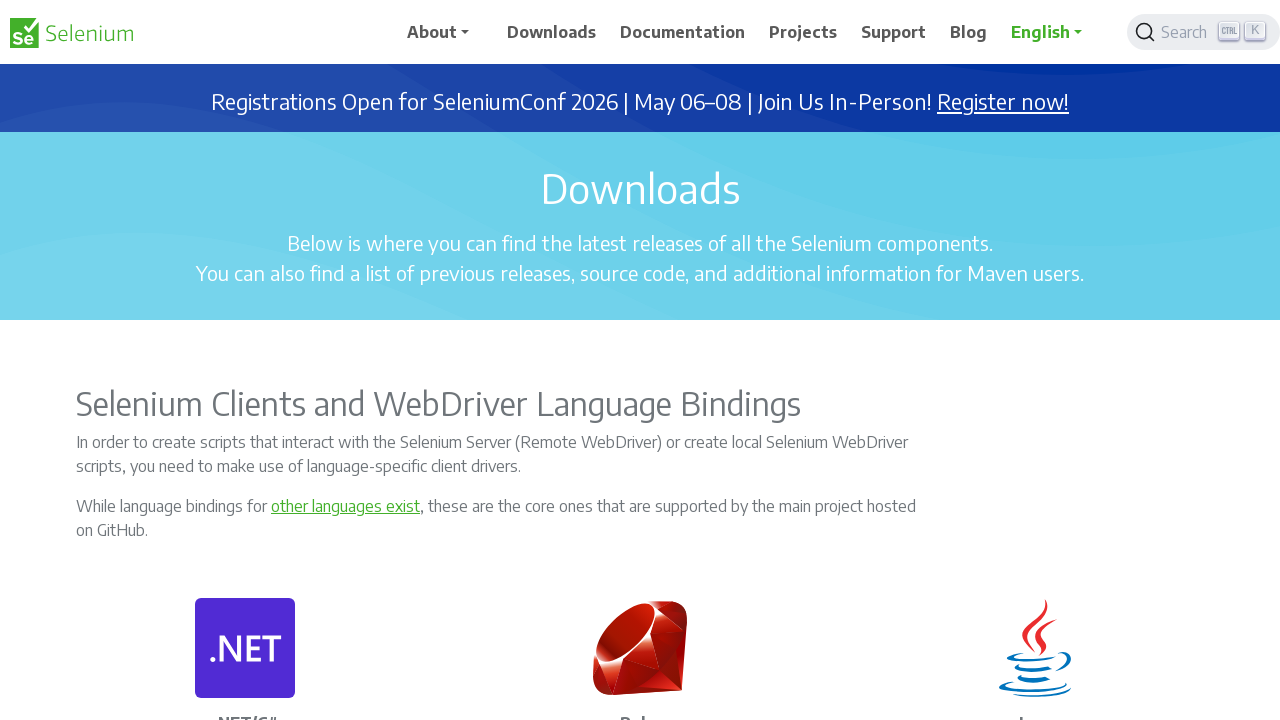

Scrolled to 'Selenium Level Sponsors' section
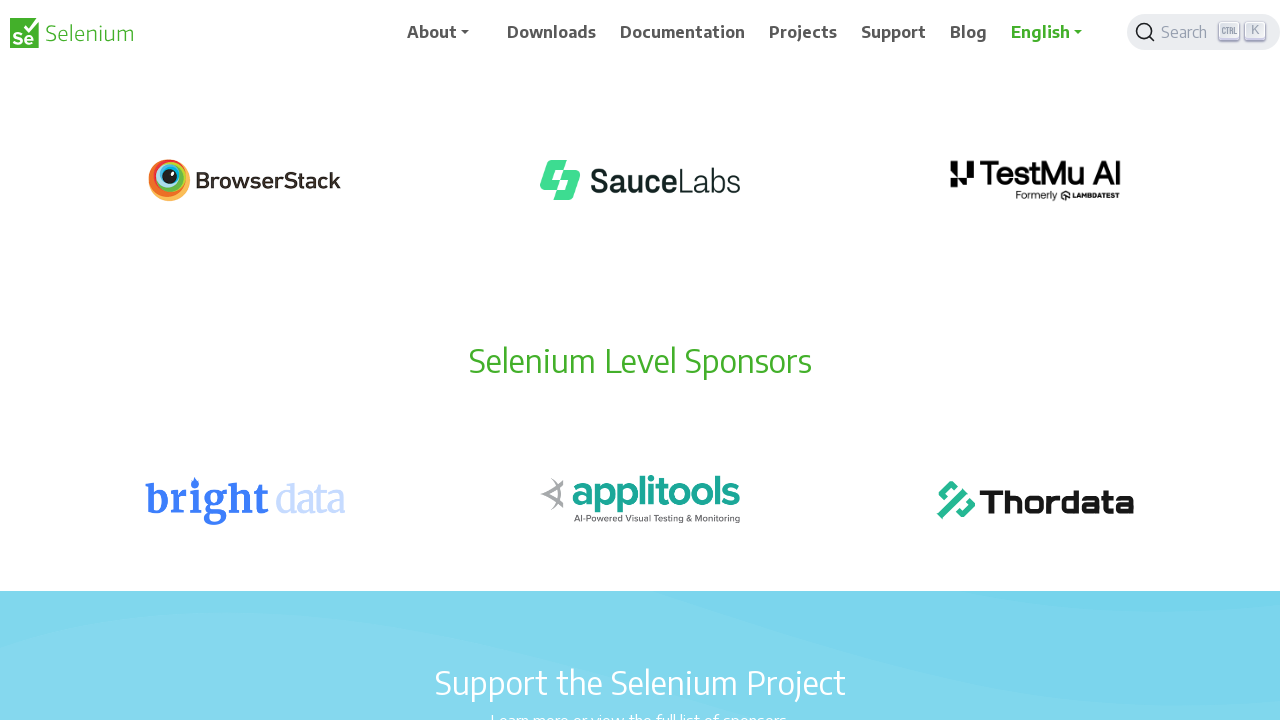

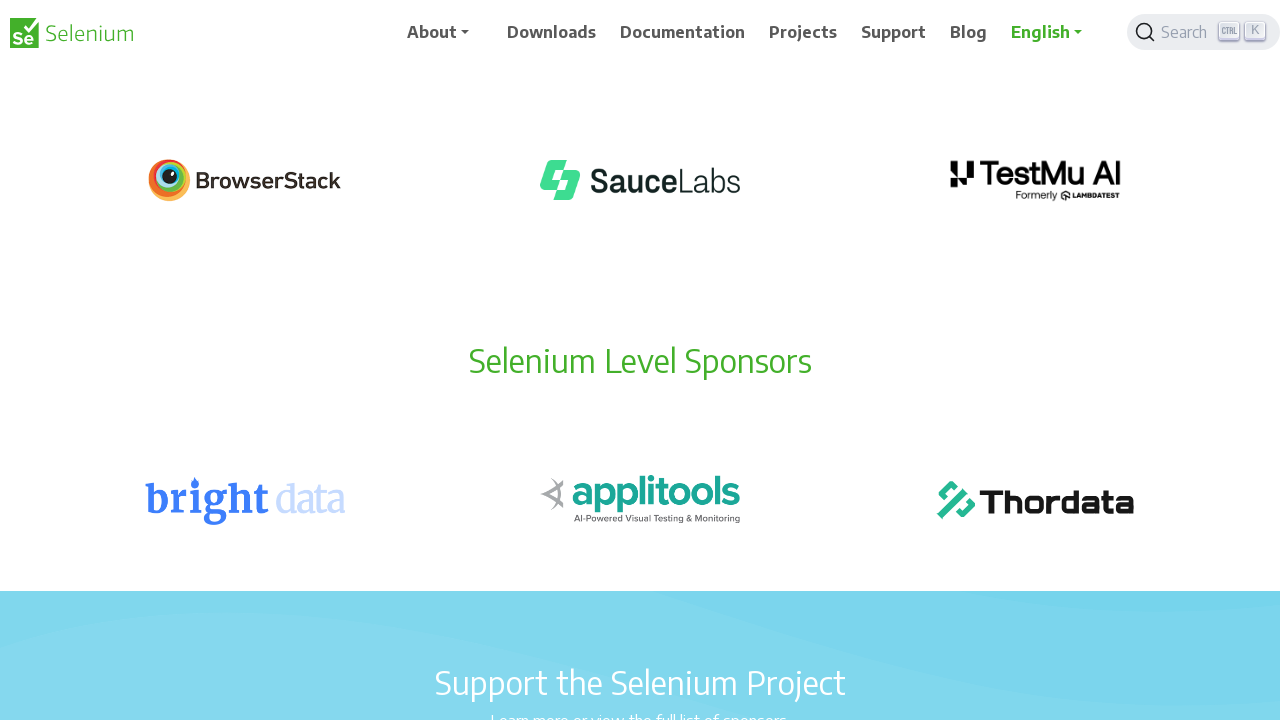